Navigates to a demo page and clicks a primary button element identified by its class name

Starting URL: https://modest-pasteur-2db493.netlify.app/

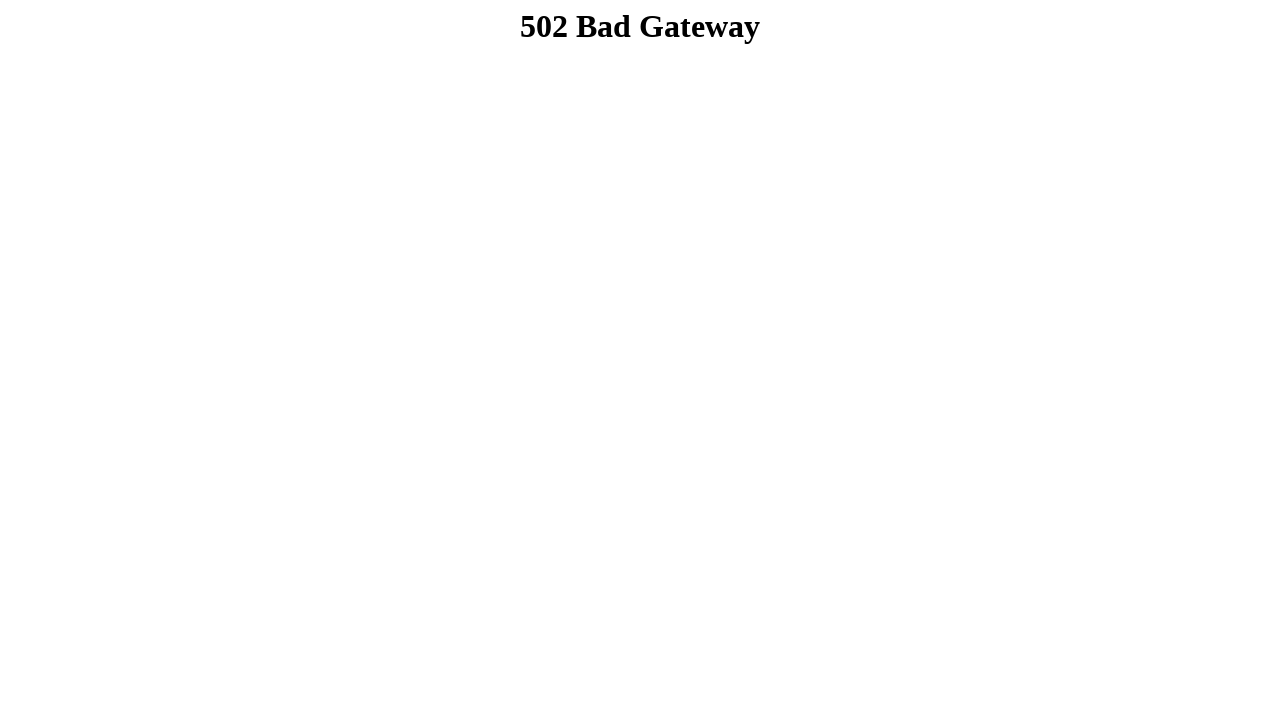

Navigated to demo page
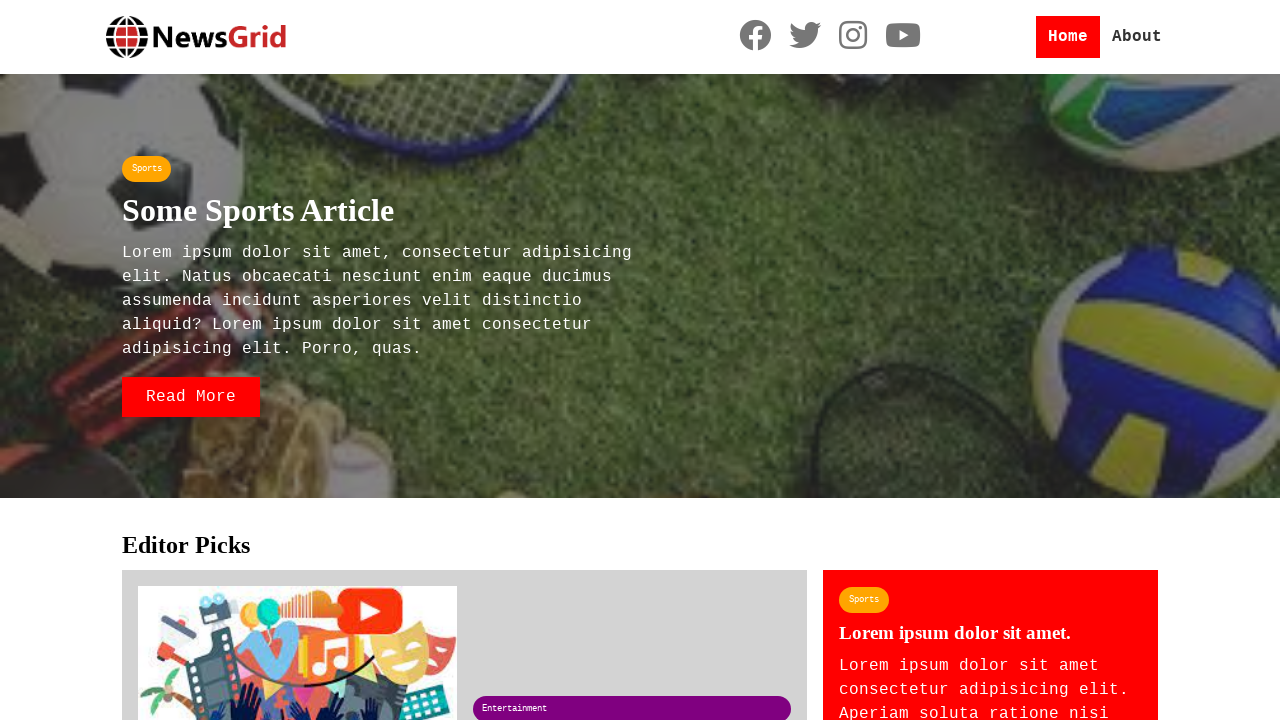

Clicked primary button element identified by .btn-primary class at (191, 397) on .btn-primary
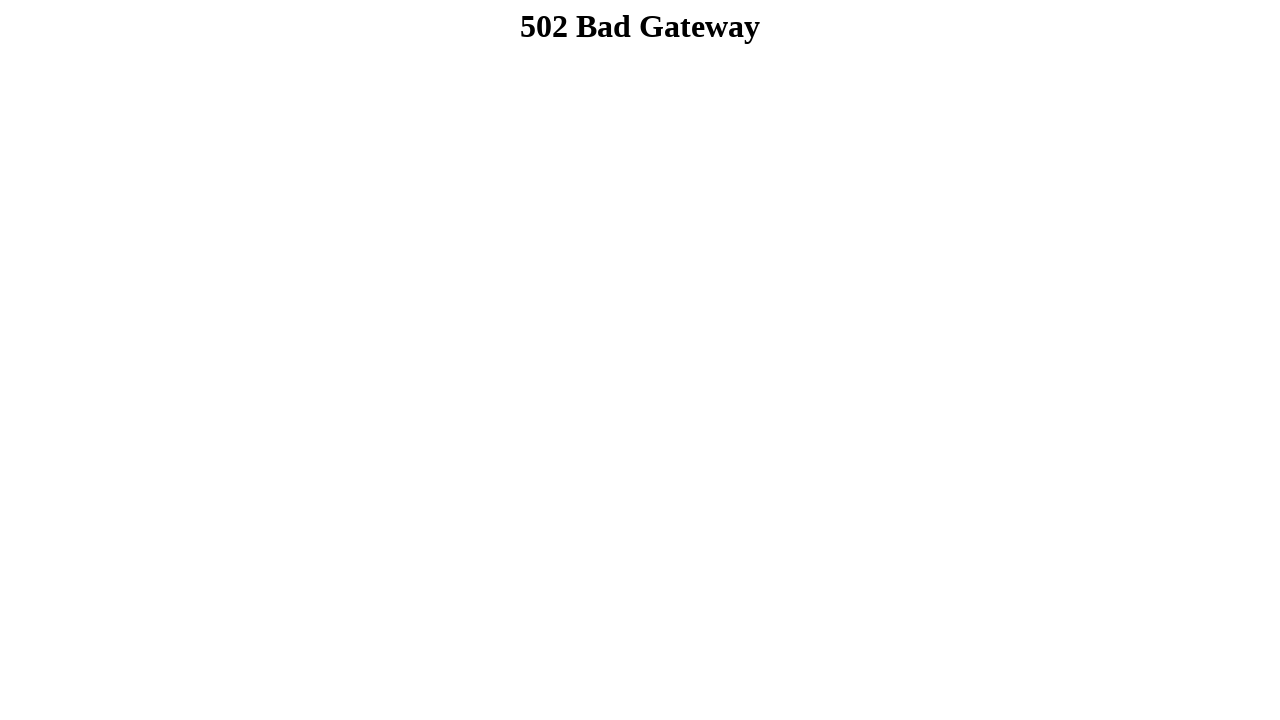

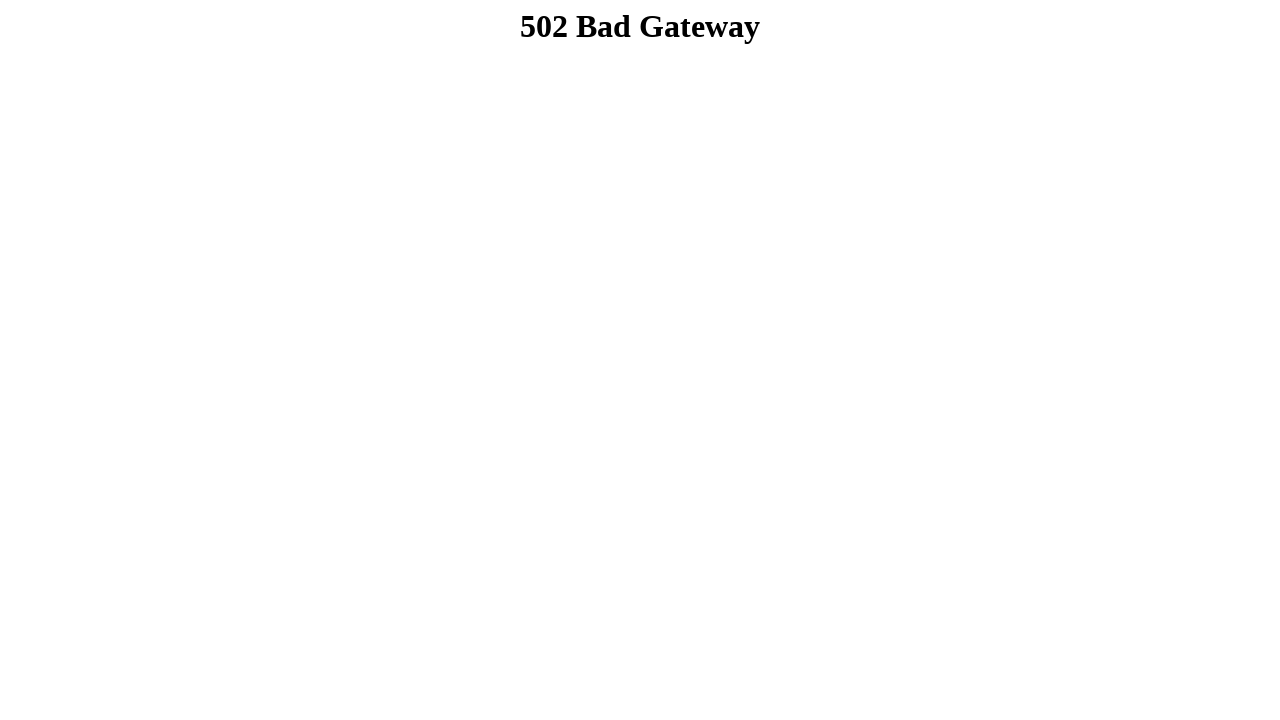